Tests input functionality by navigating to the Input section, filling a text field using JavaScript, and verifying the value was set correctly

Starting URL: https://letcode.in/test

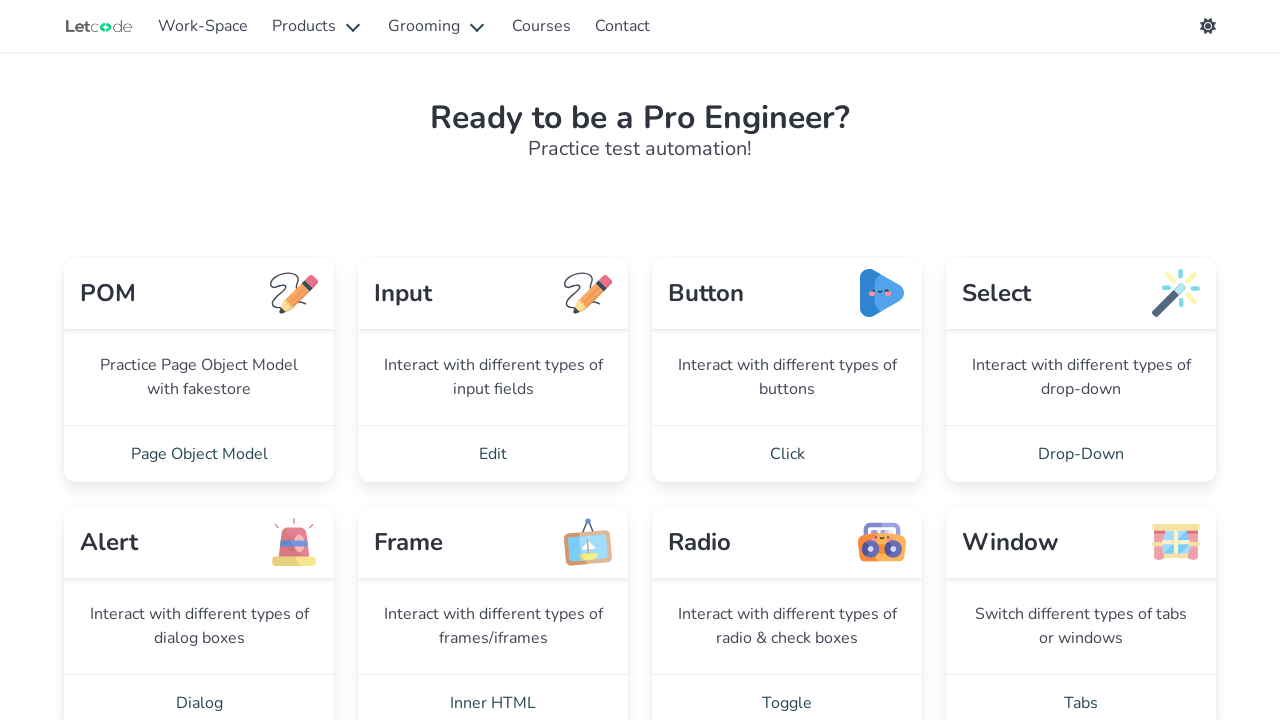

Clicked on the Input section link at (493, 454) on xpath=//header[normalize-space()='Input']/parent::div/footer/a
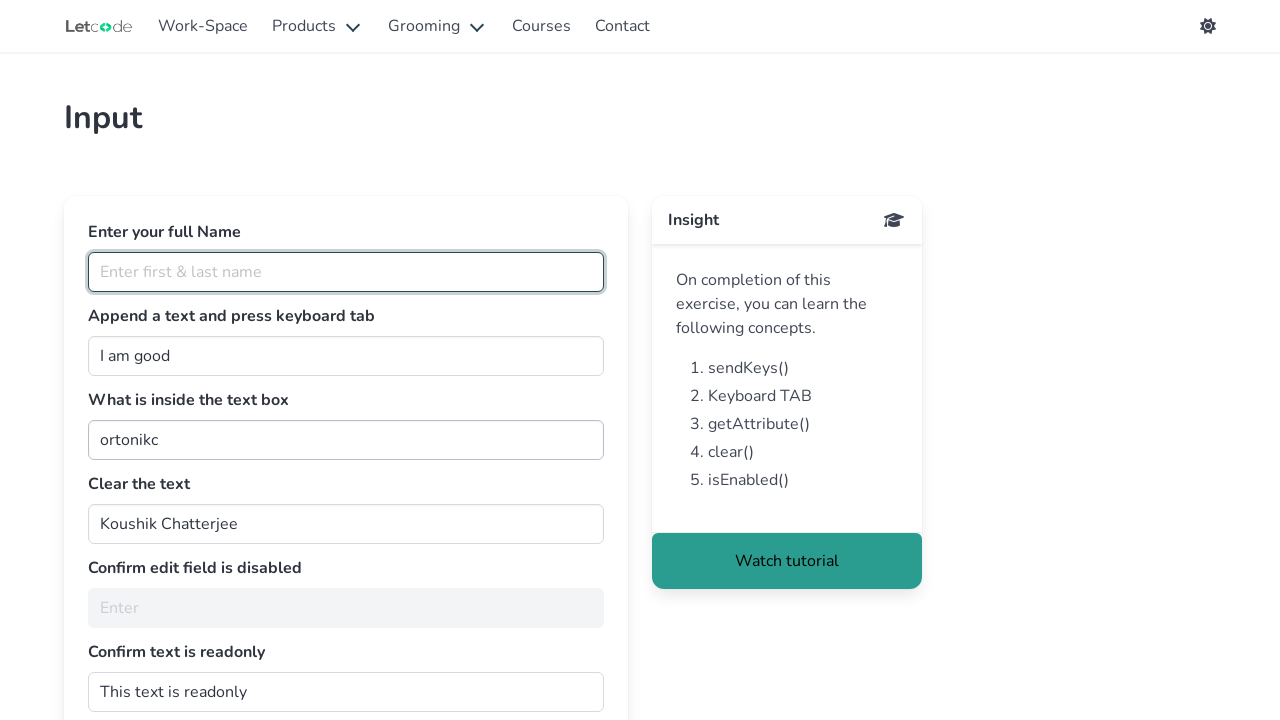

Filled fullName input field with 'saurav' on #fullName
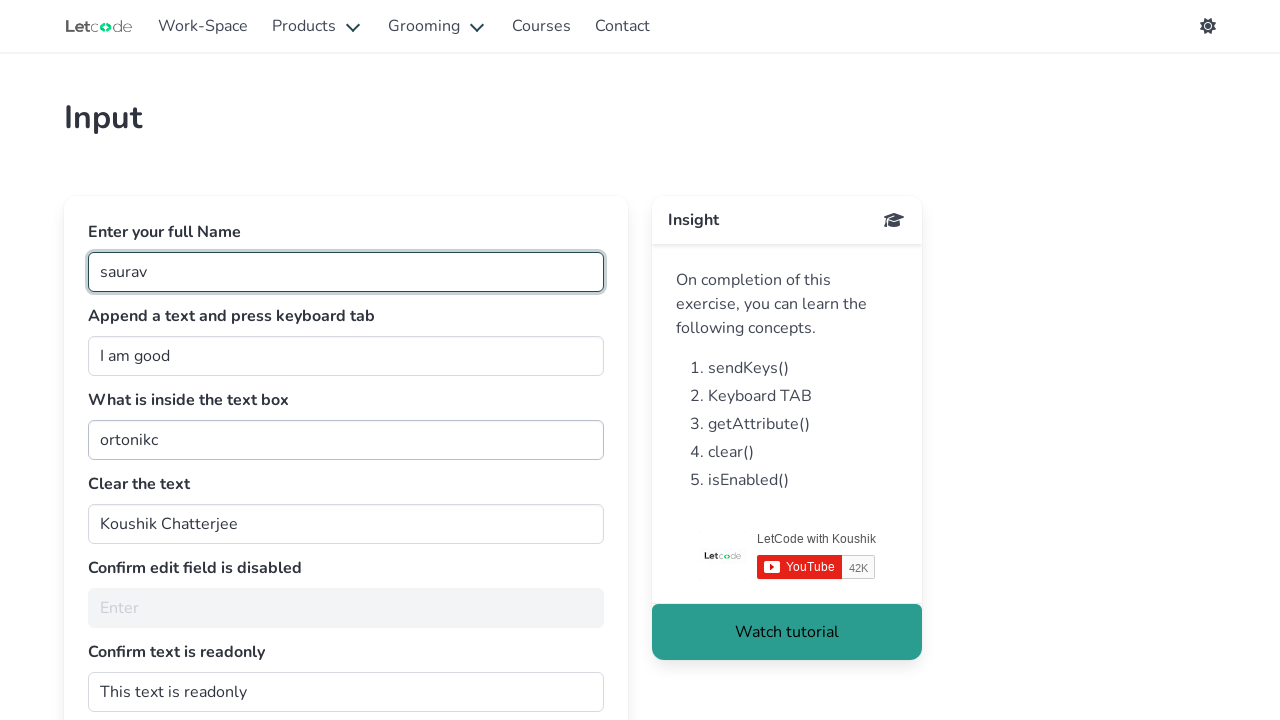

Retrieved fullName input field value
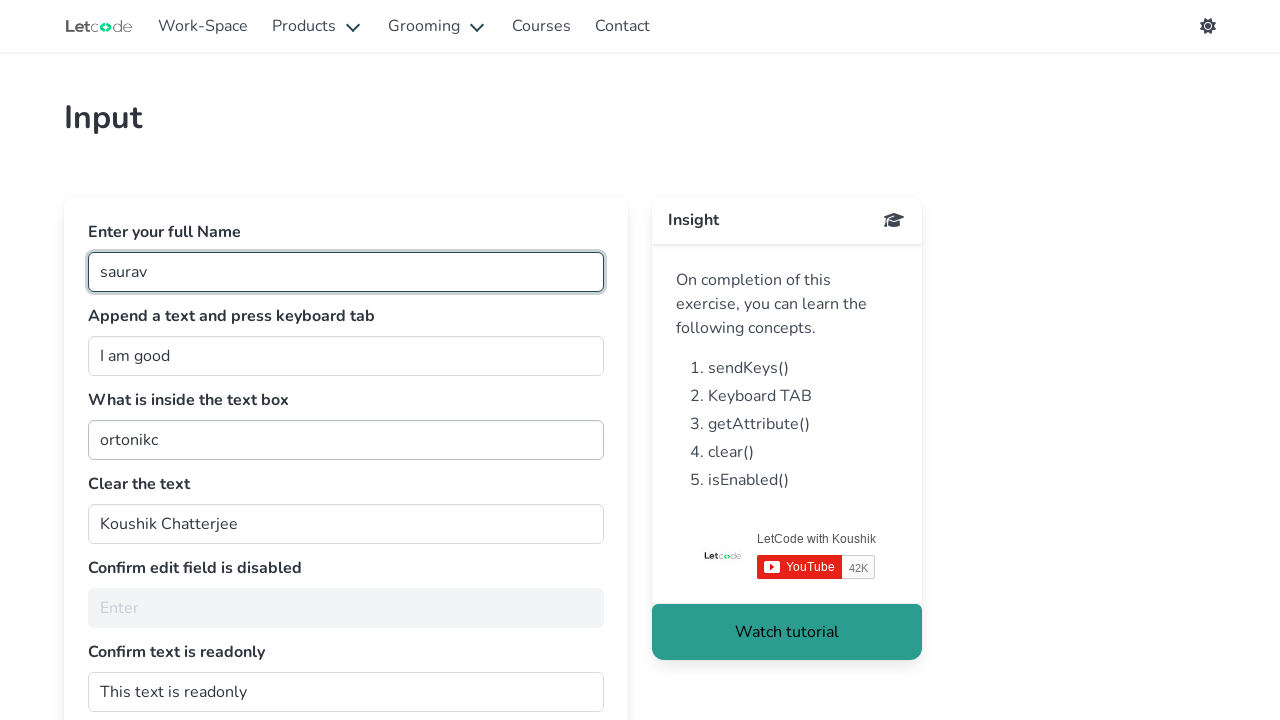

Verified fullName input value equals 'saurav'
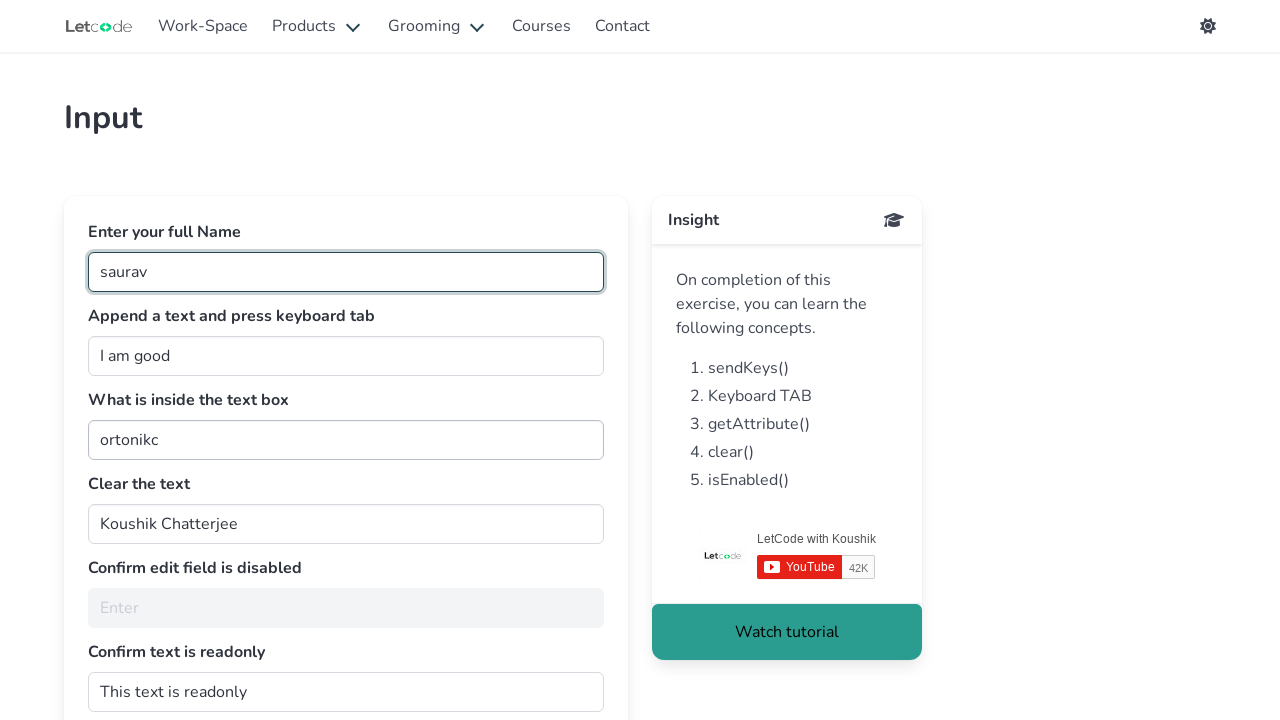

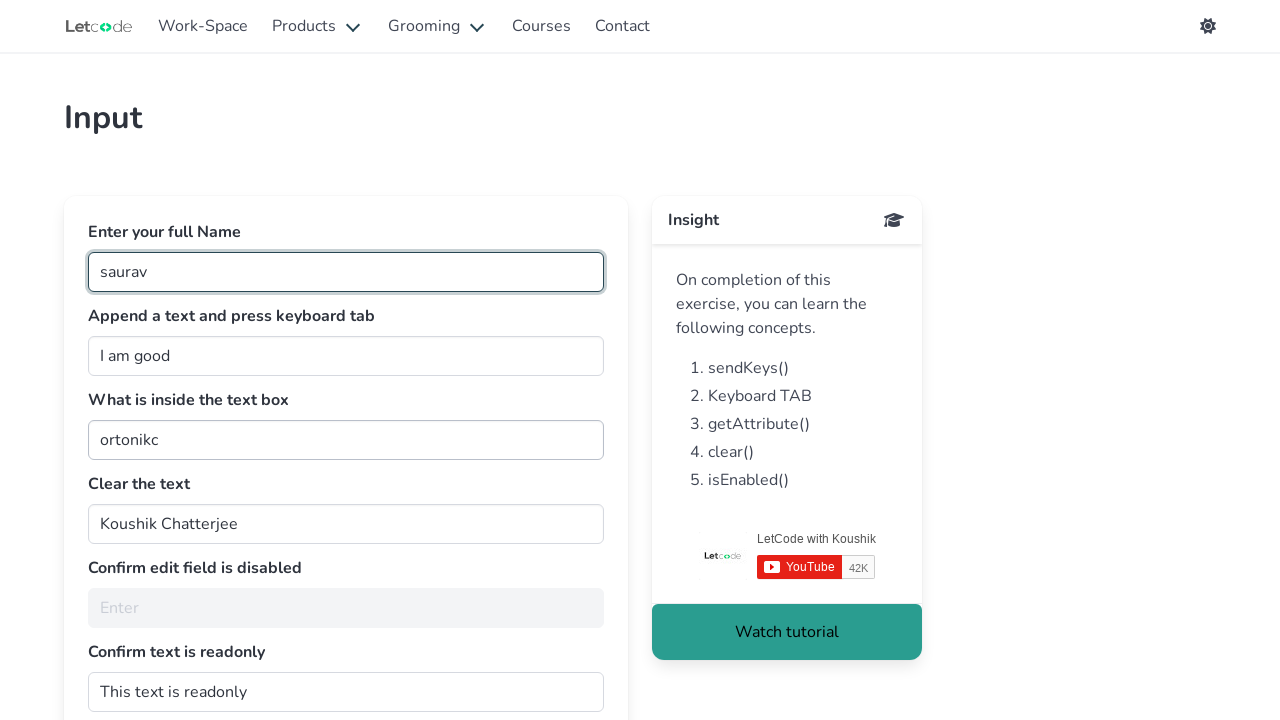